Tests dynamic element loading by clicking a start button and waiting for welcome text to appear

Starting URL: https://syntaxprojects.com/dynamic-elements-loading.php

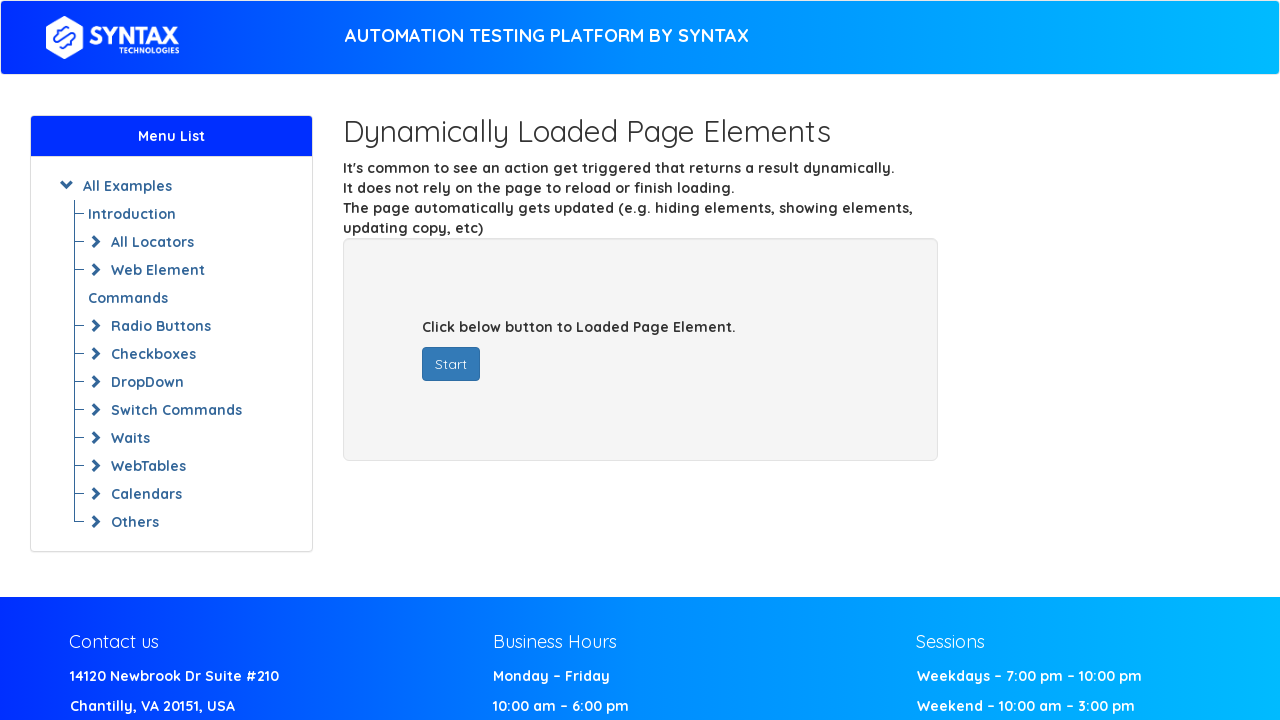

Clicked start button to trigger dynamic content loading at (451, 364) on #startButton
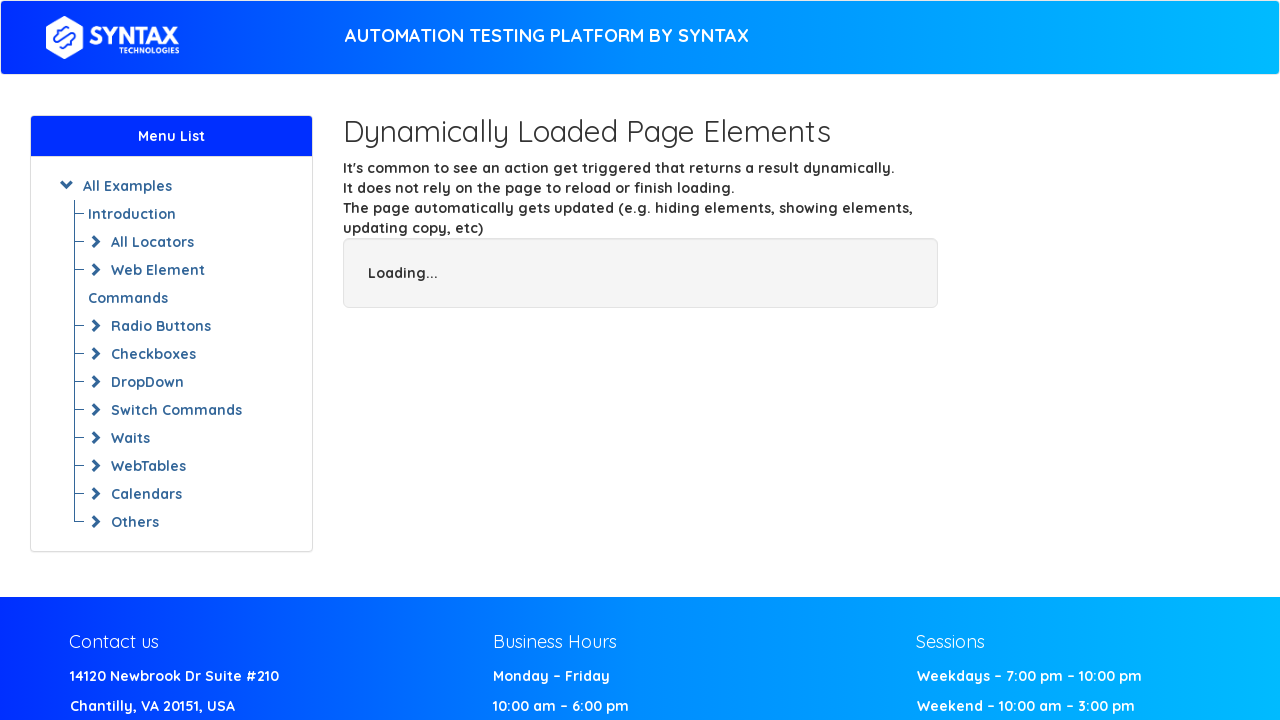

Welcome text appeared and became visible
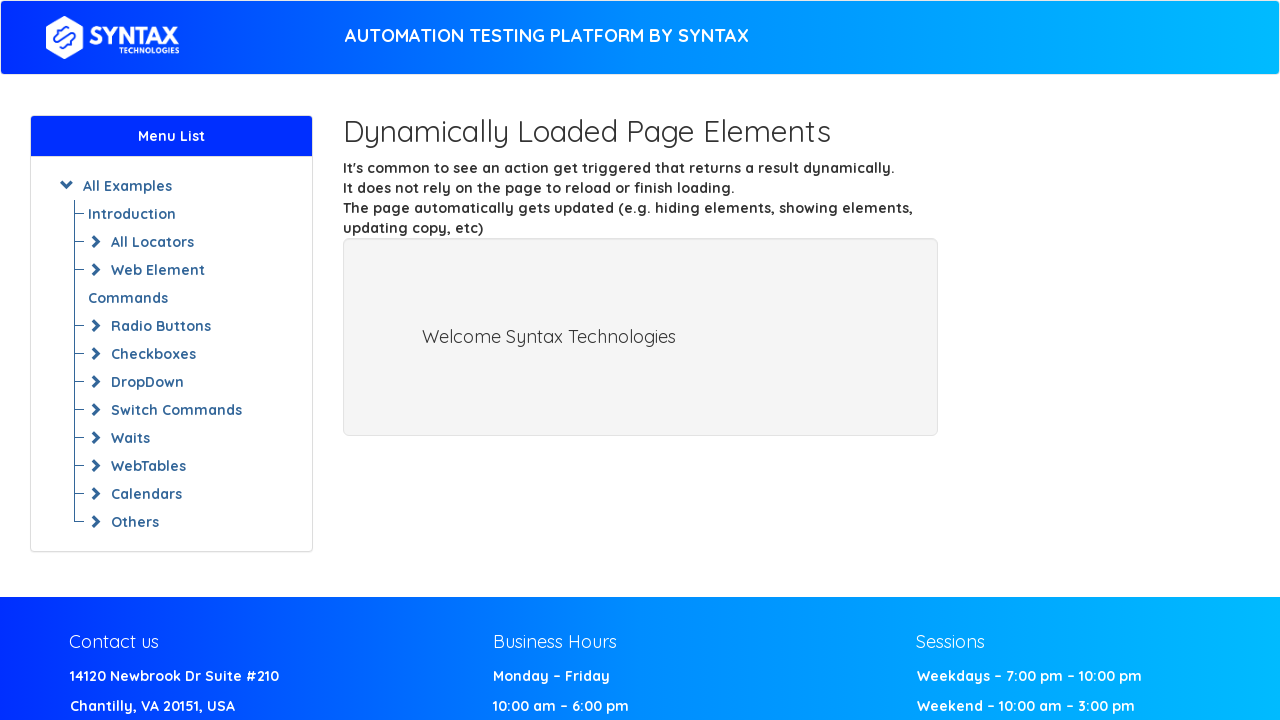

Retrieved welcome text content
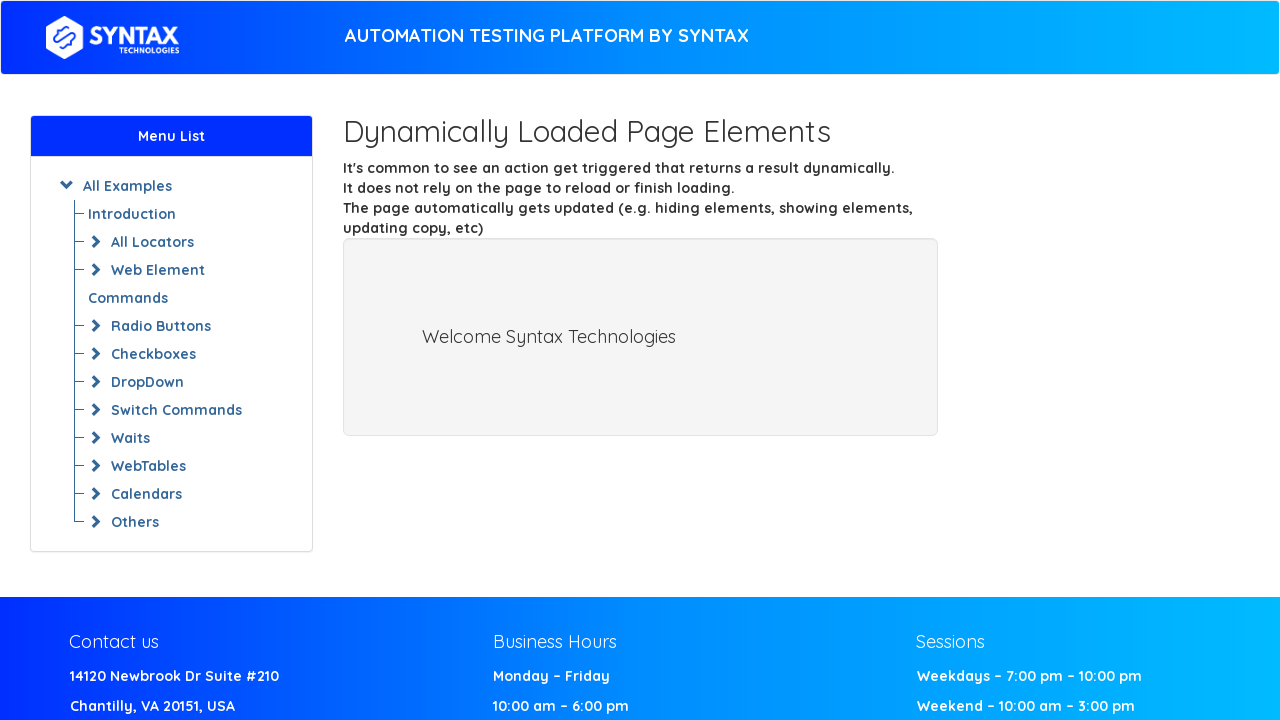

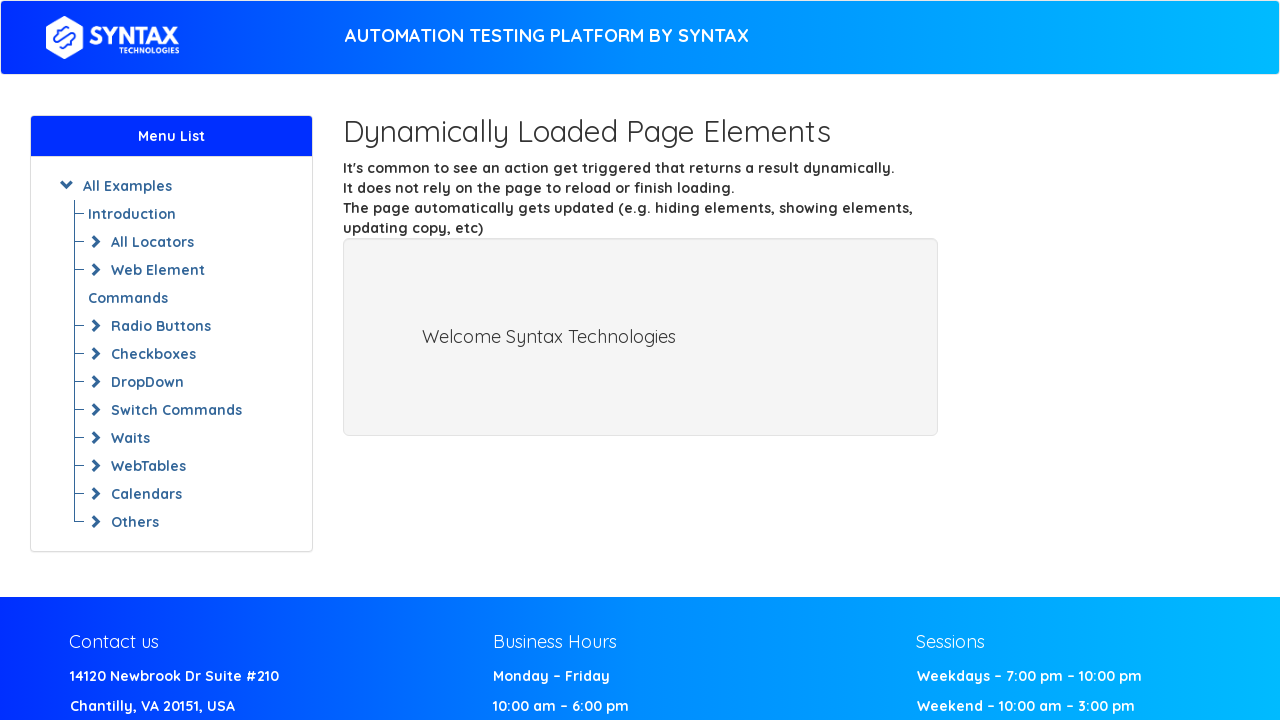